Tests navigation by opening a link and navigating back

Starting URL: https://rahulshettyacademy.com/AutomationPractice/

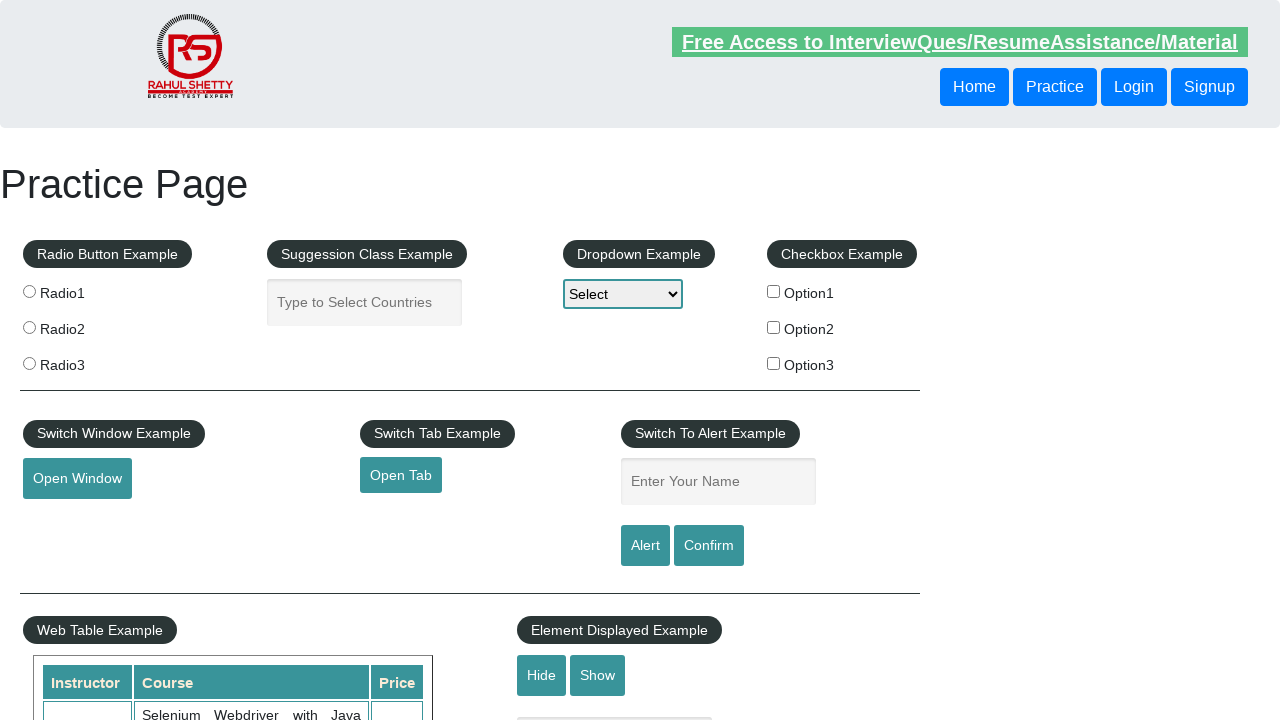

Removed target attribute from opentab link
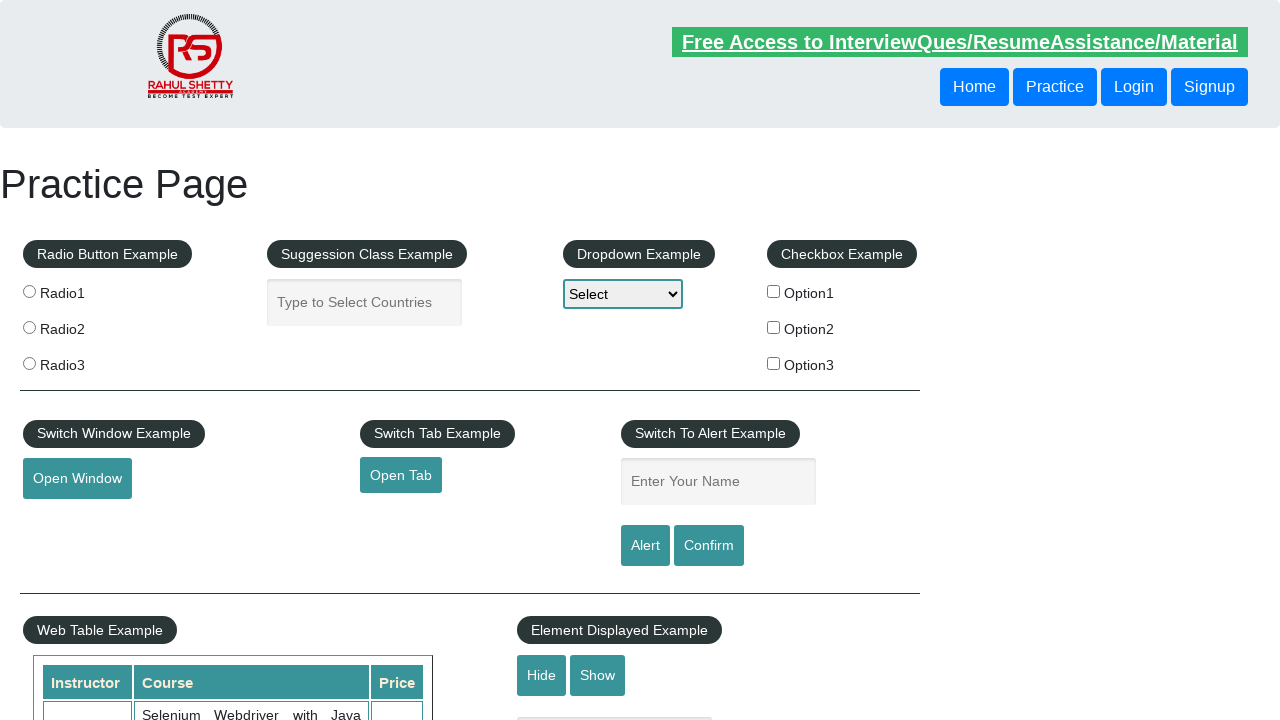

Clicked opentab link to open in same tab at (401, 475) on #opentab
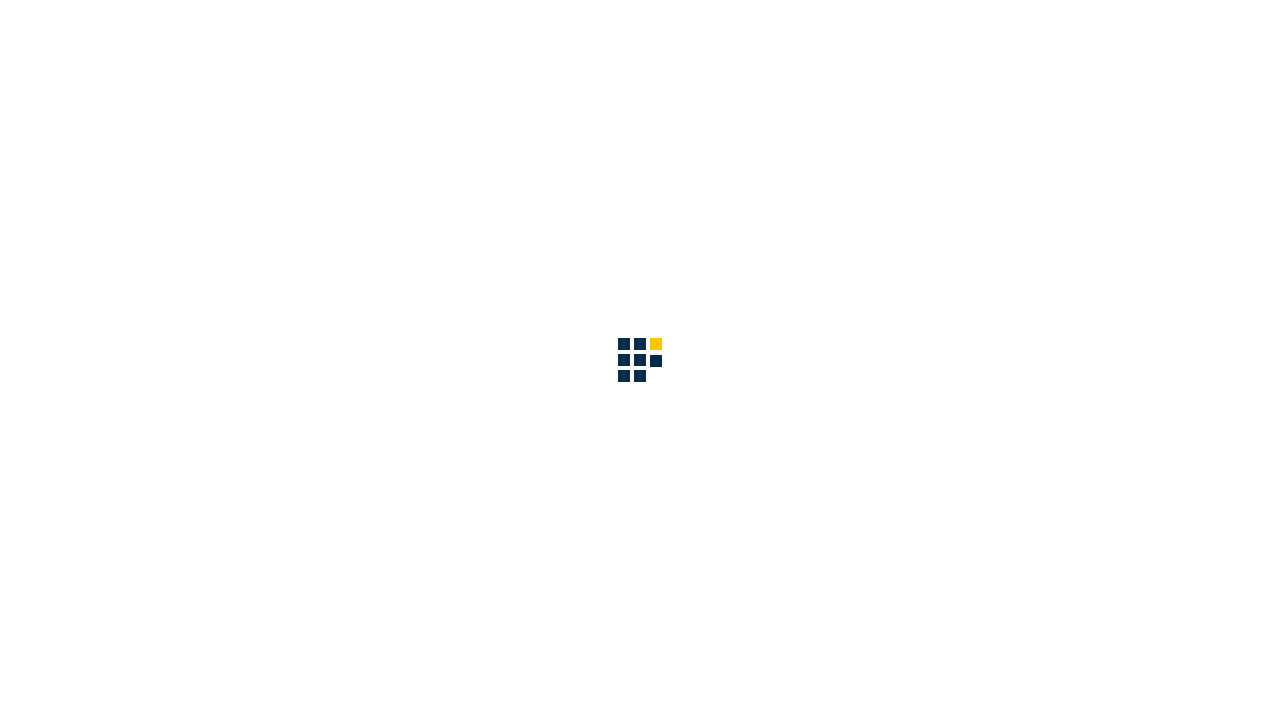

Navigated back to original page
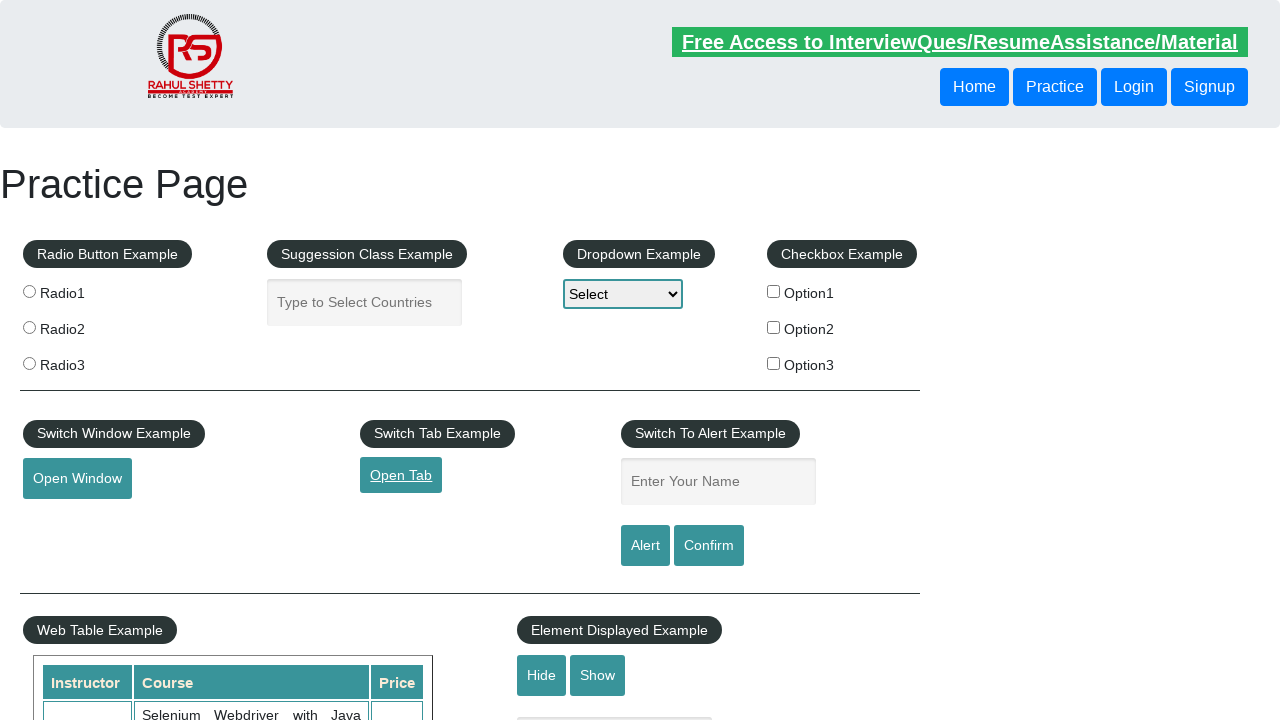

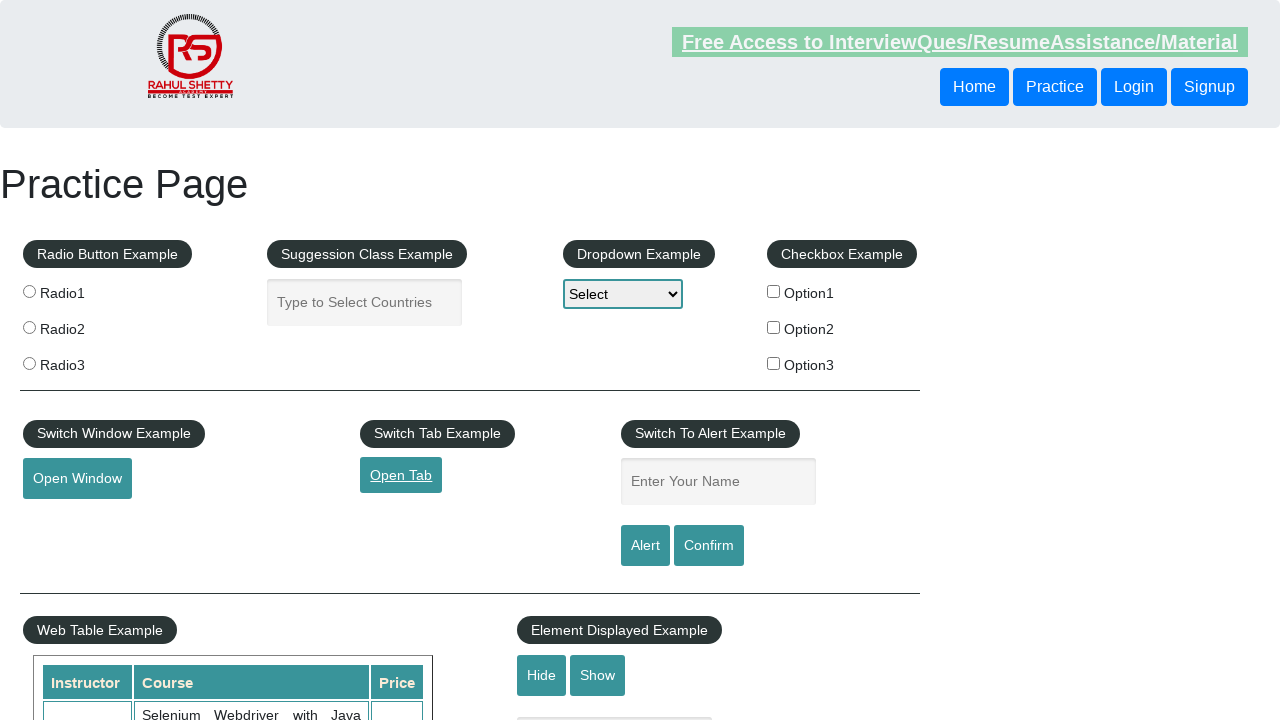